Tests window switching functionality by clicking a link that opens a new window, extracting text from the child window, and using it to fill a field in the parent window

Starting URL: https://www.rahulshettyacademy.com/loginpagePractise/

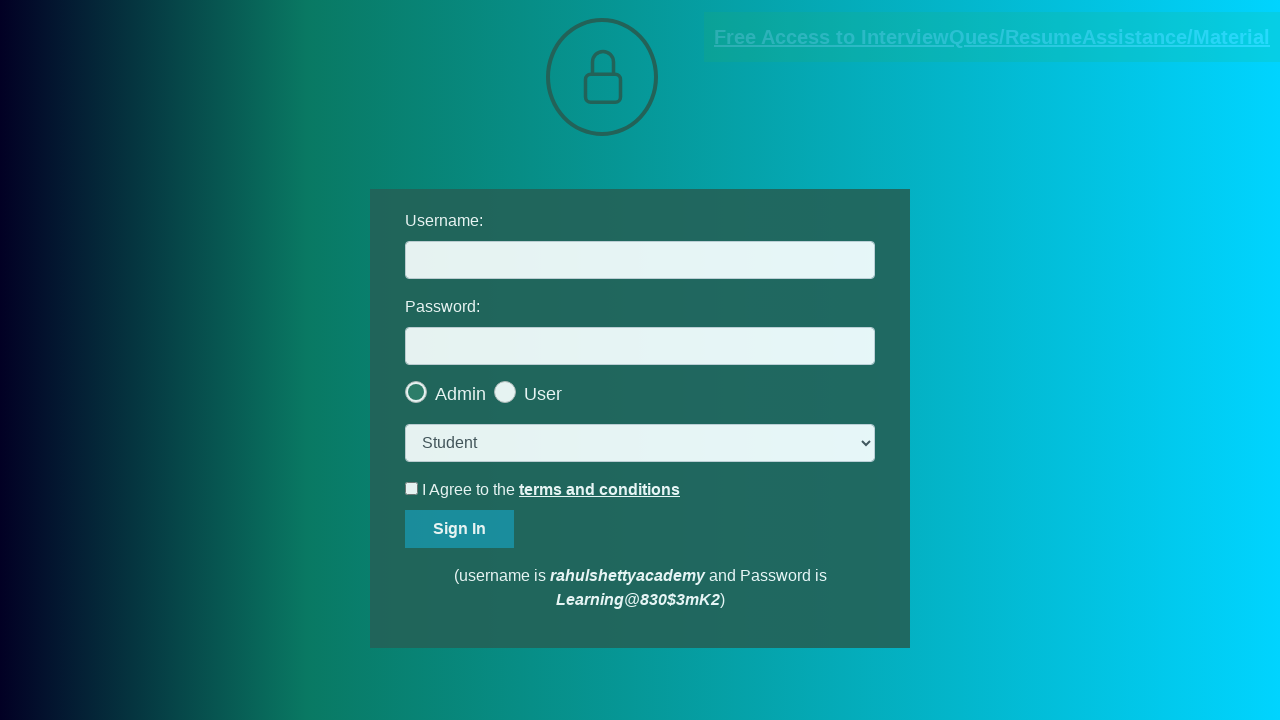

Navigated to login page
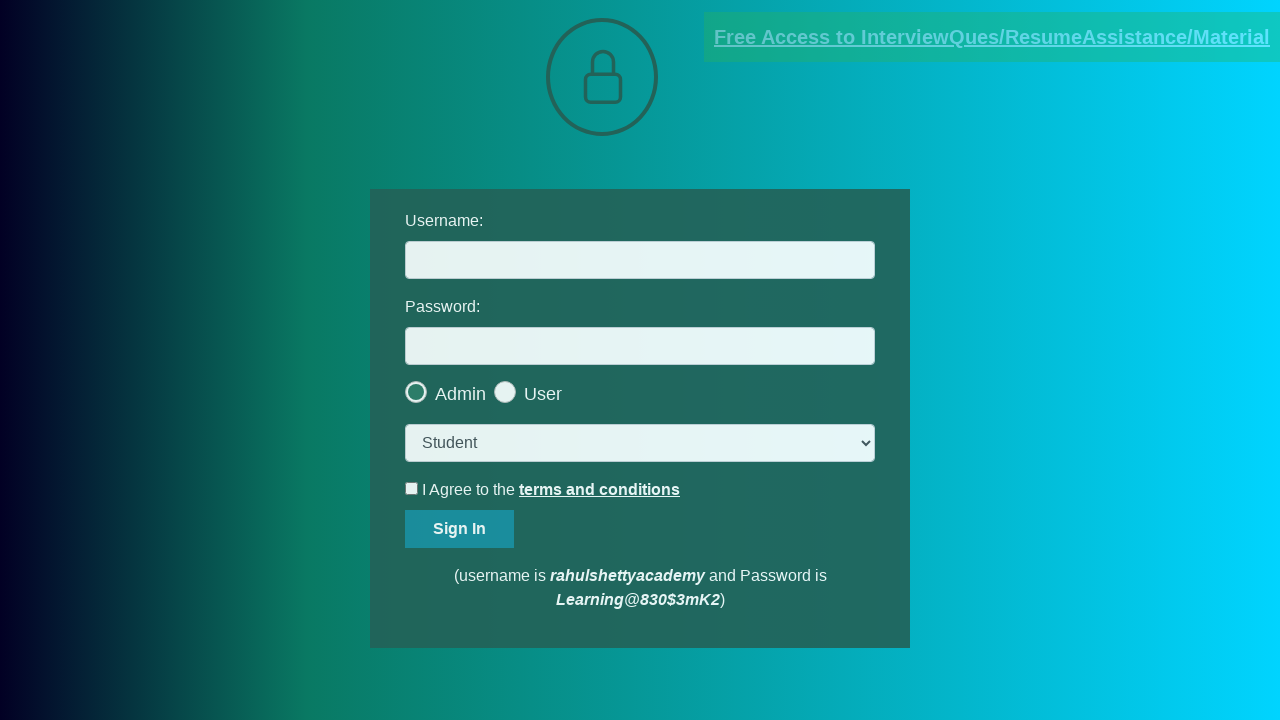

Clicked link to open new window at (992, 37) on a.blinkingText
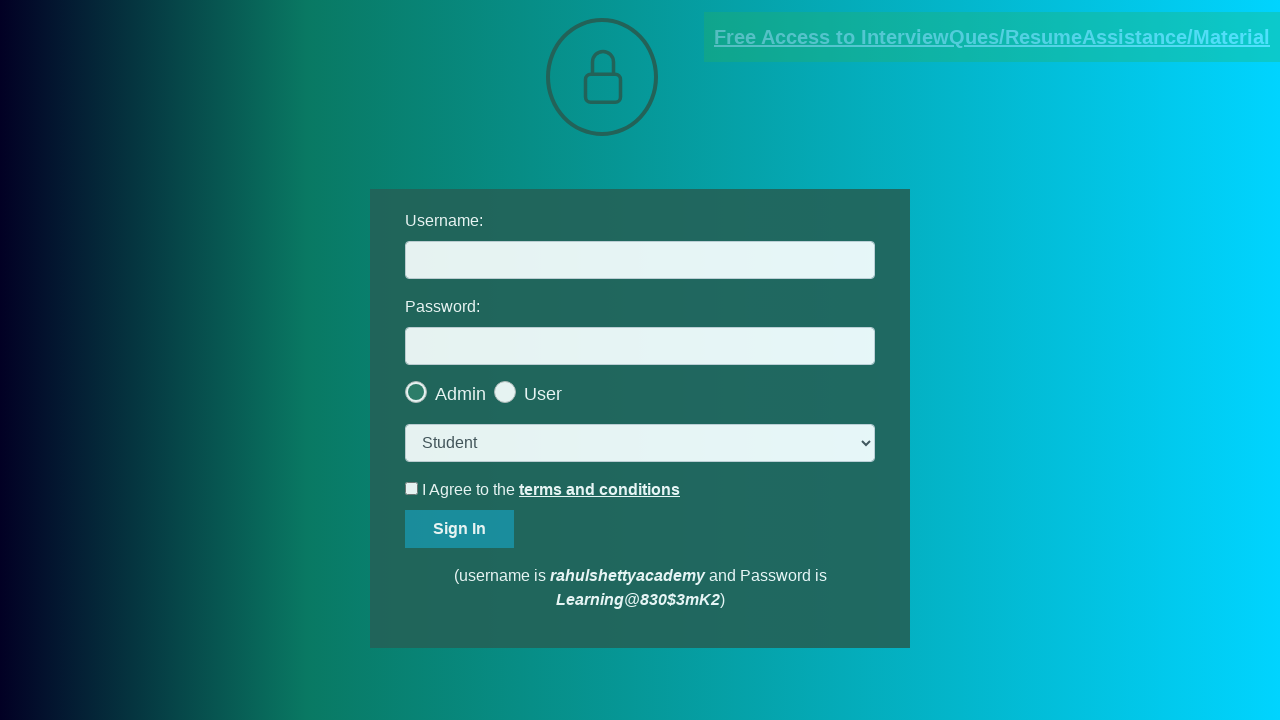

New window opened and captured
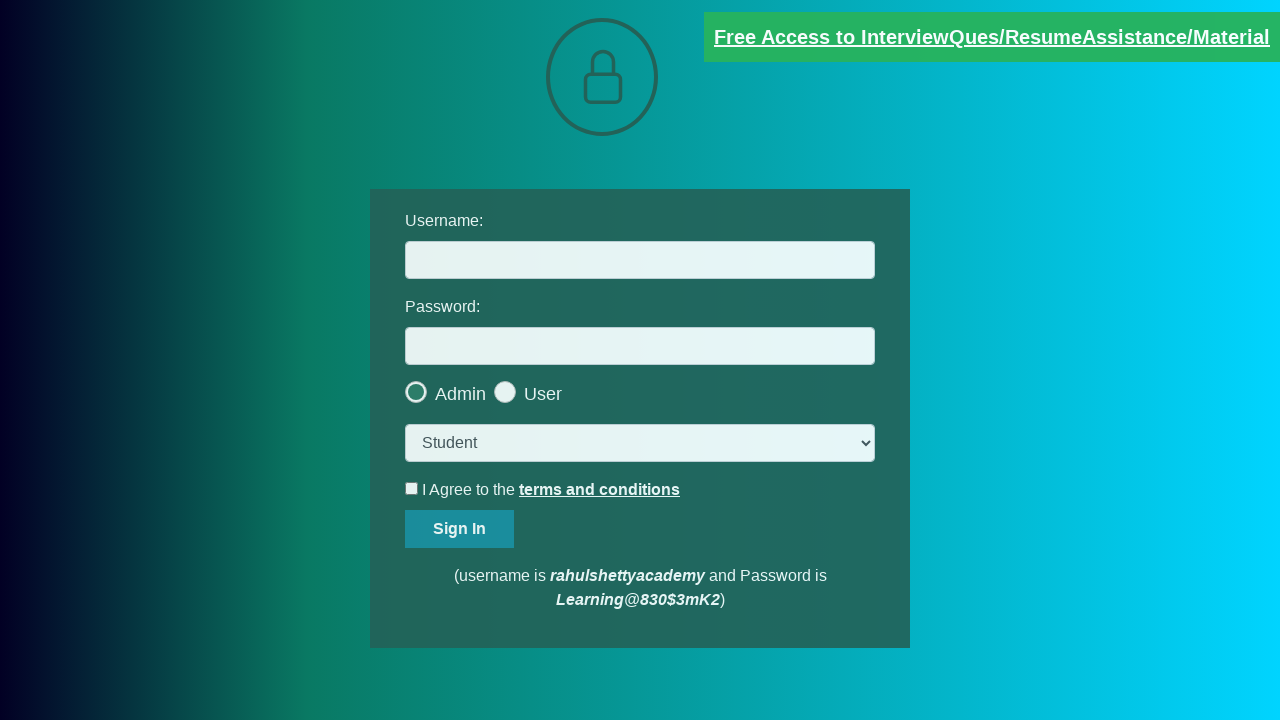

Waited for red paragraph element in new window to load
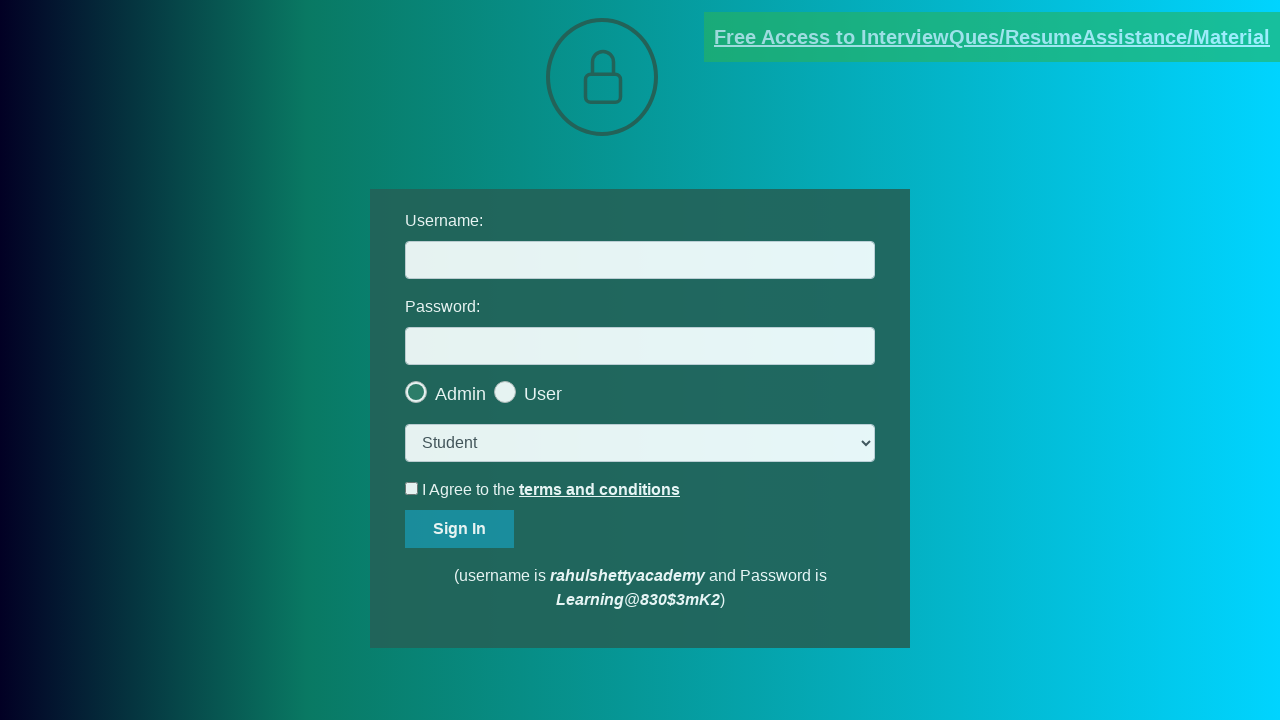

Extracted email text from red paragraph element
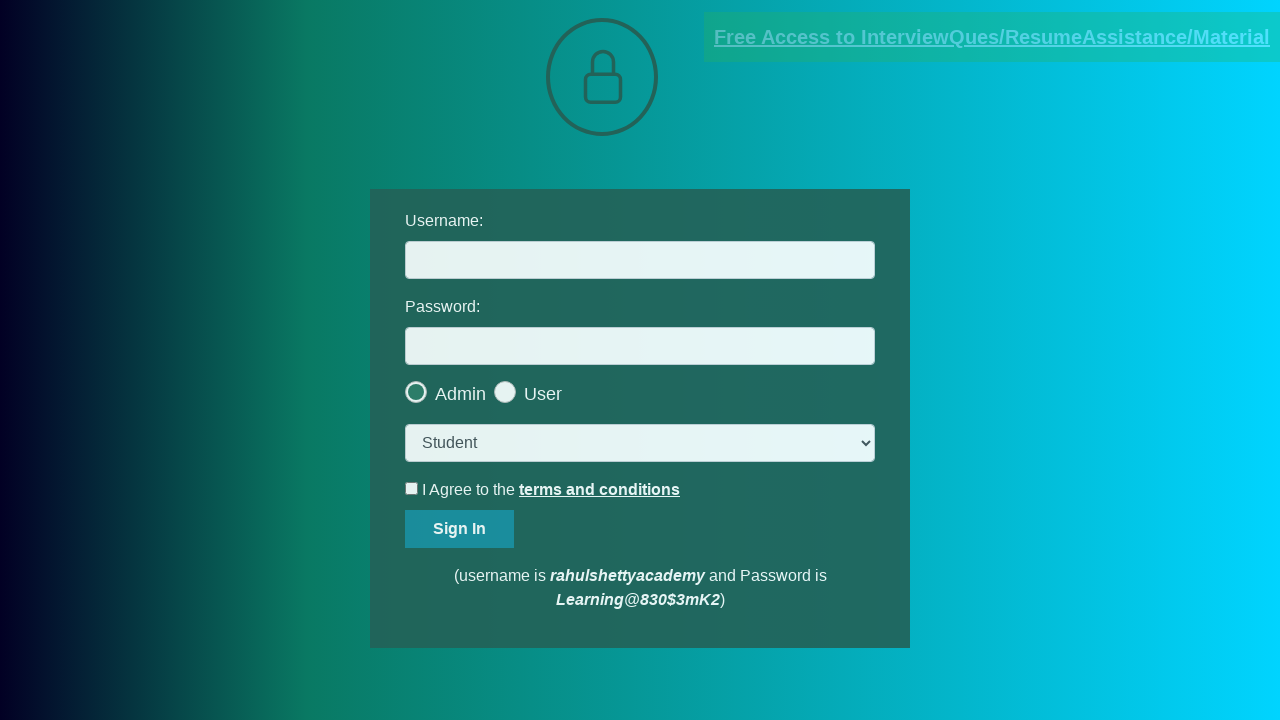

Parsed email ID from text: mentor@rahulshettyacademy.com
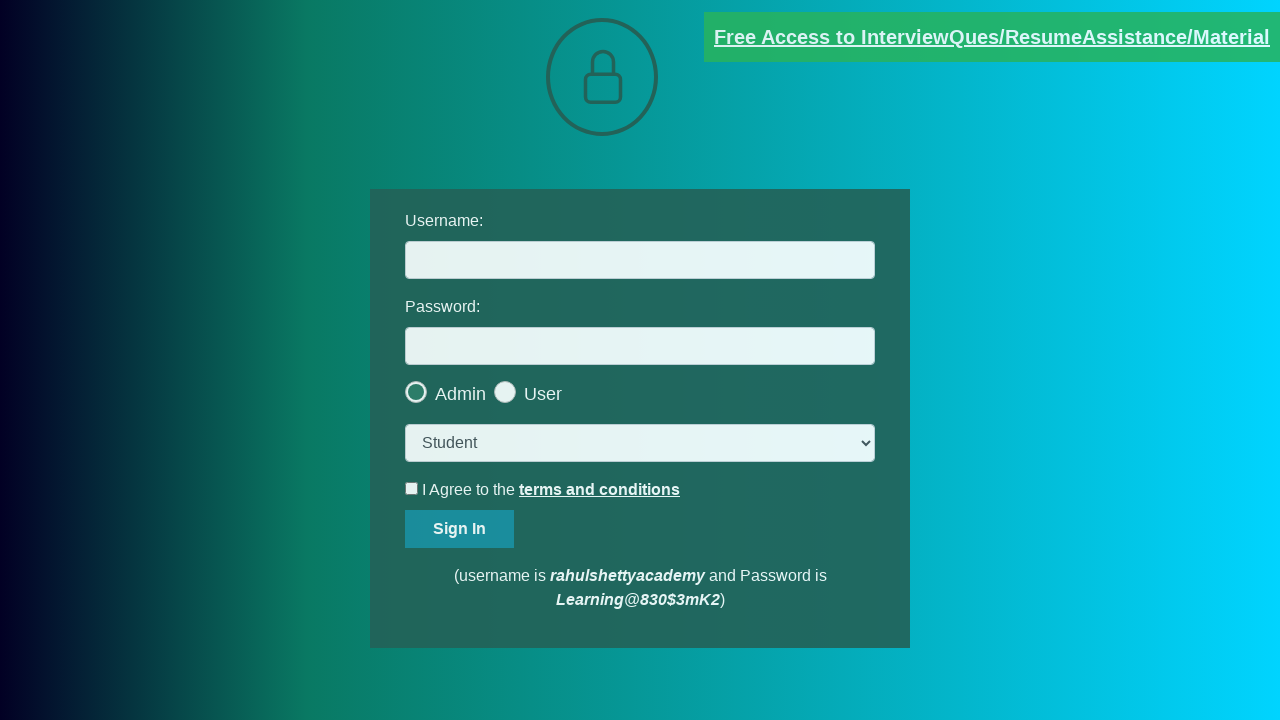

Closed new window
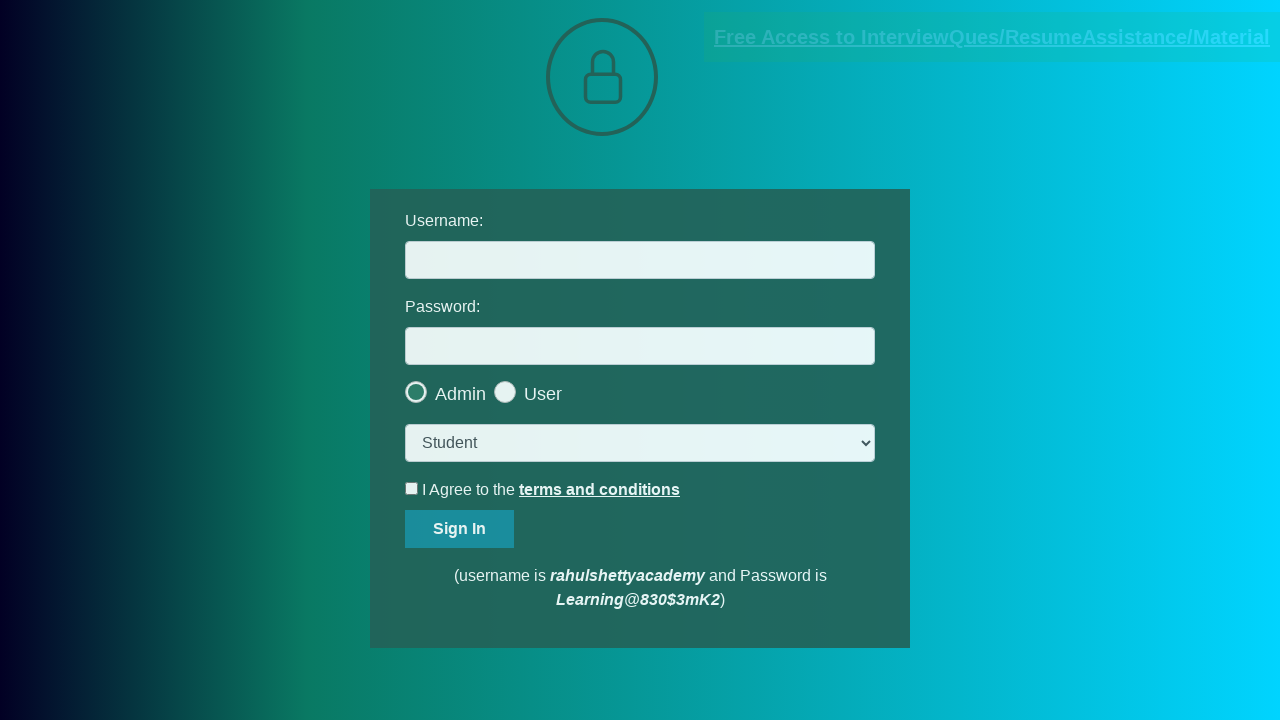

Filled username field with extracted email: mentor@rahulshettyacademy.com on #username
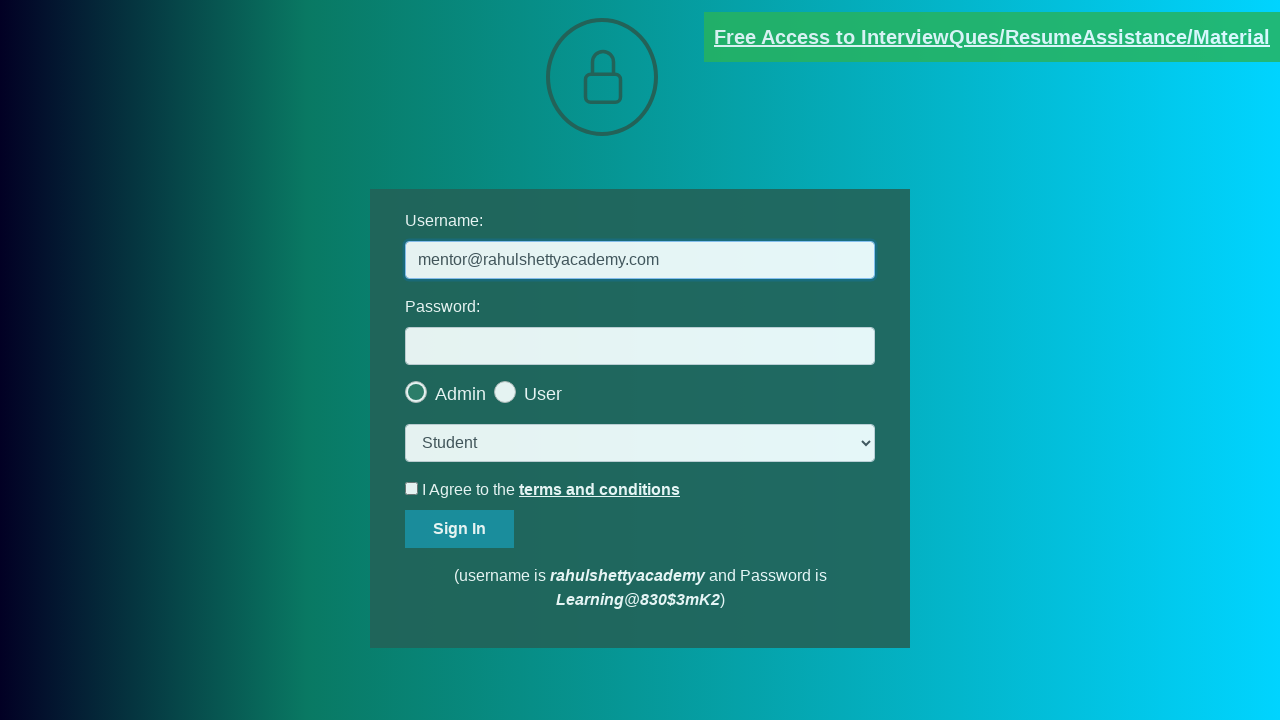

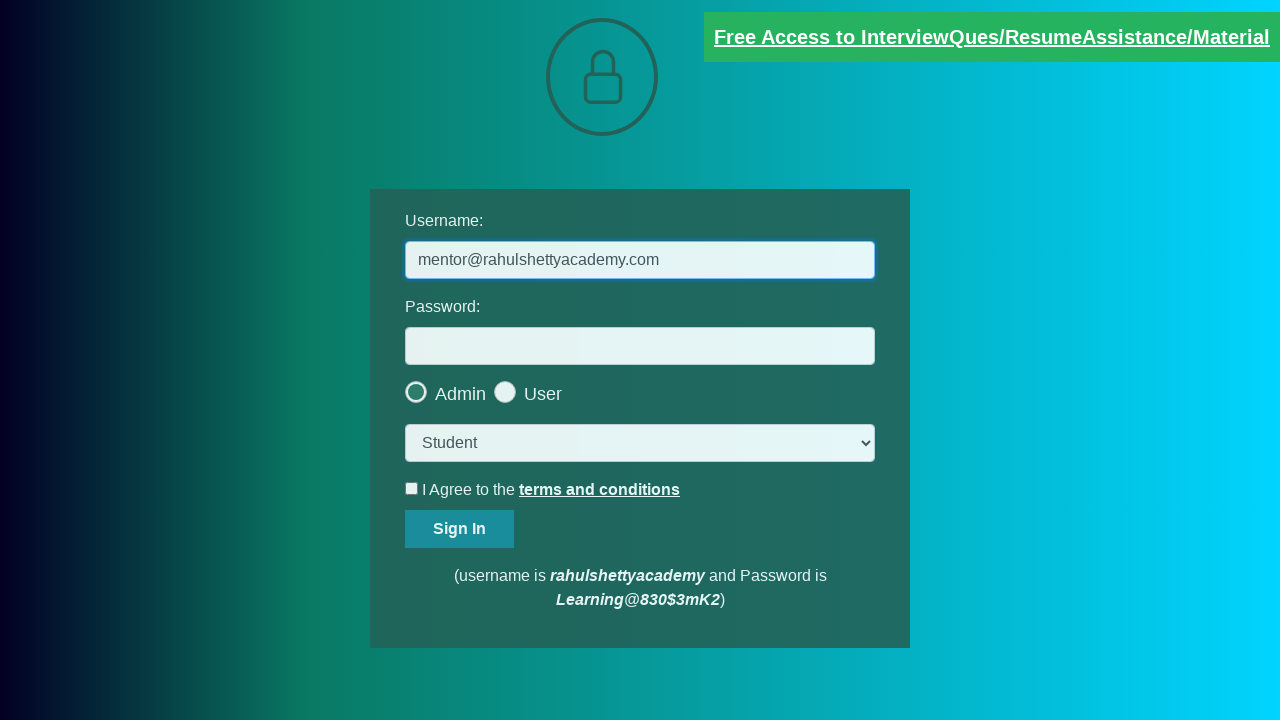